Tests the onboarding screen flow by verifying the screen is visible and clicking through the Next button 6 times to complete the onboarding process and reach the login page

Starting URL: https://traxionpay-app.web.app/#/login

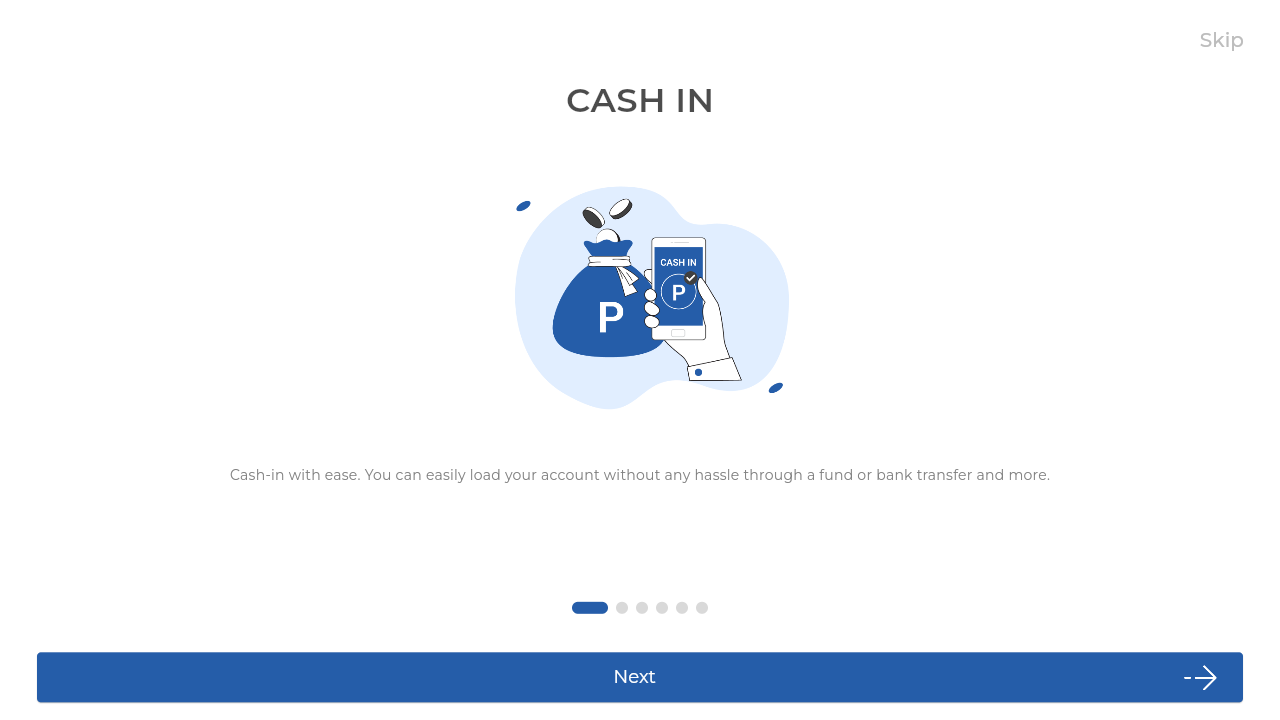

Redirected to onboarding page
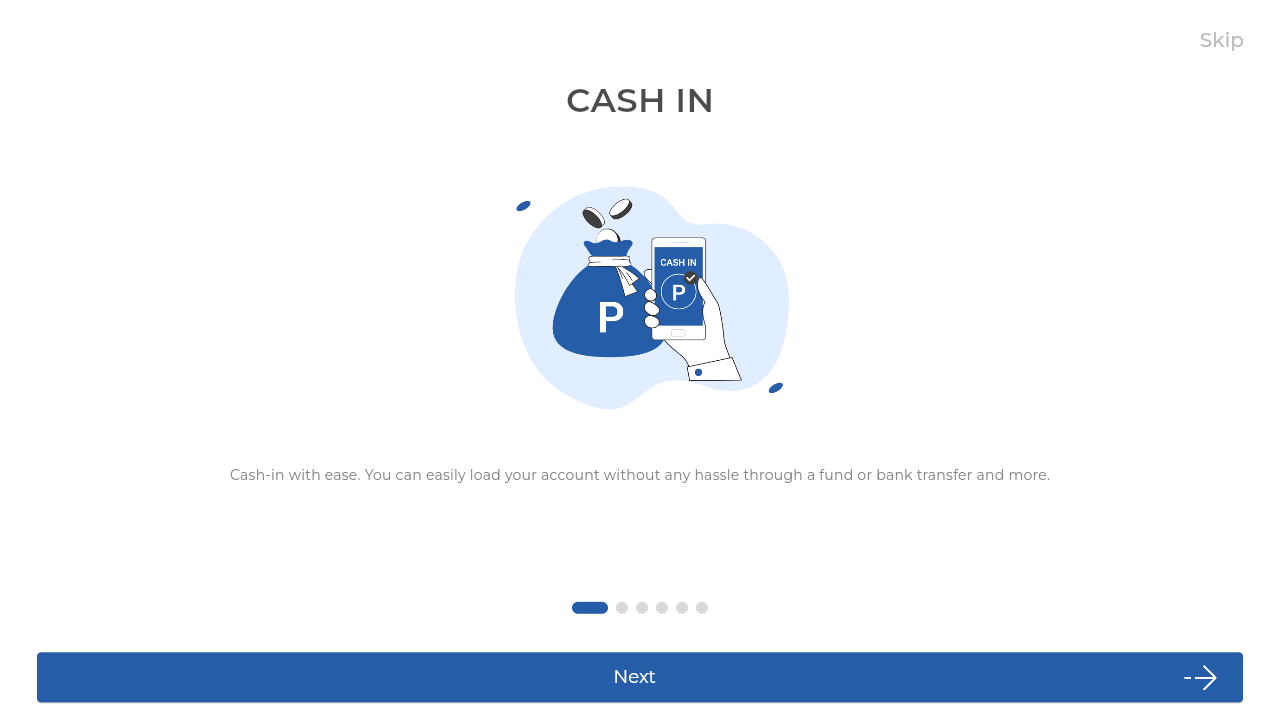

Verified onboarding screen is visible
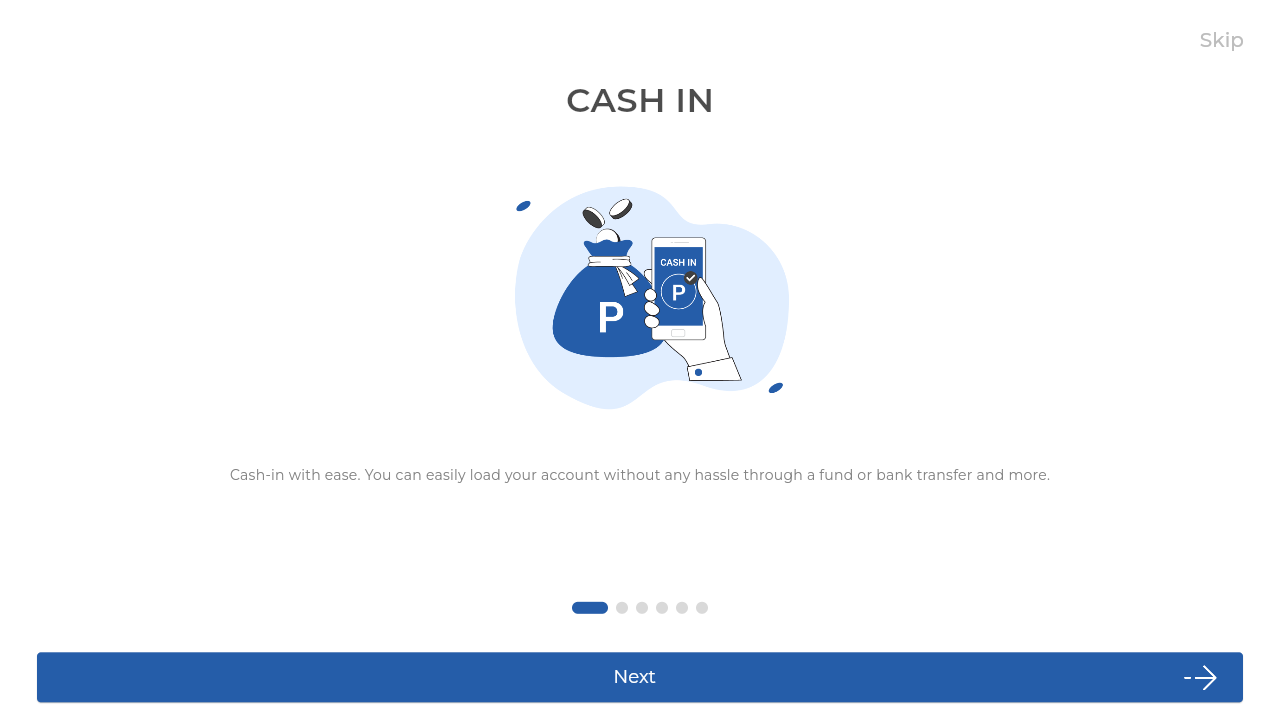

Clicked Next button (iteration 1 of 6) at (640, 677) on internal:role=button[name="Next"i]
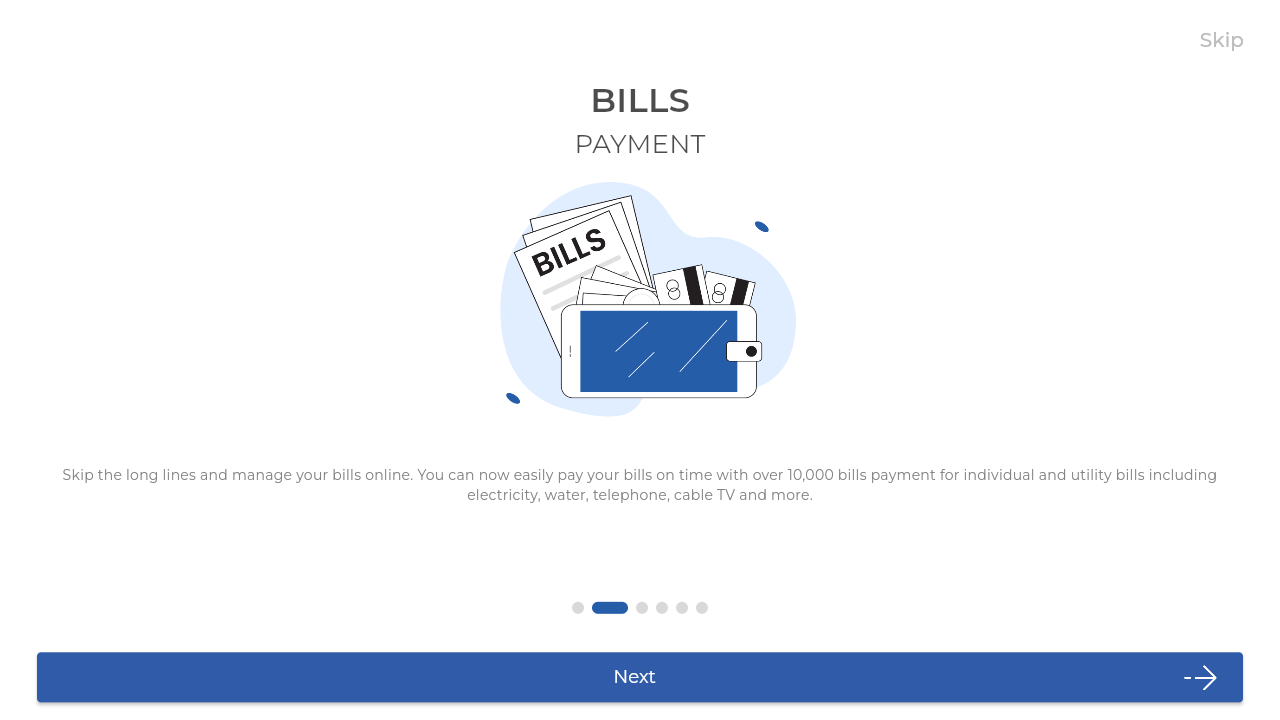

Waited 1000ms after Next button click
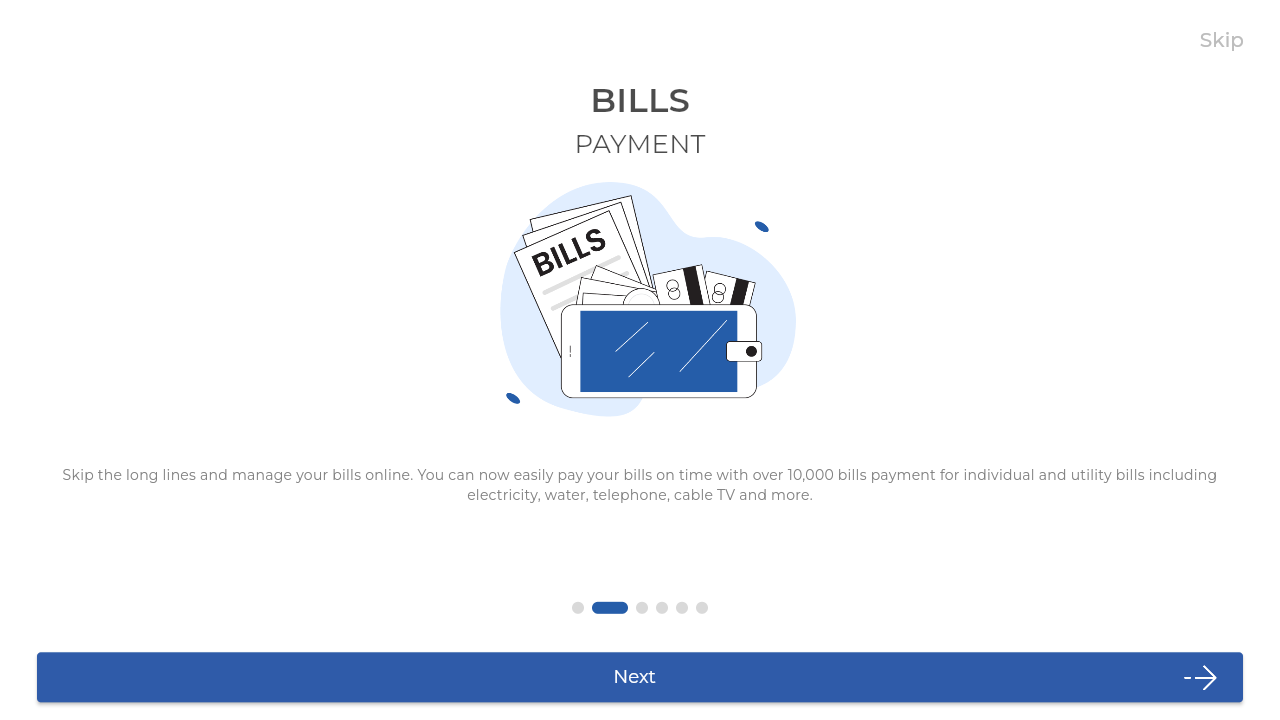

Clicked Next button (iteration 2 of 6) at (640, 677) on internal:role=button[name="Next"i]
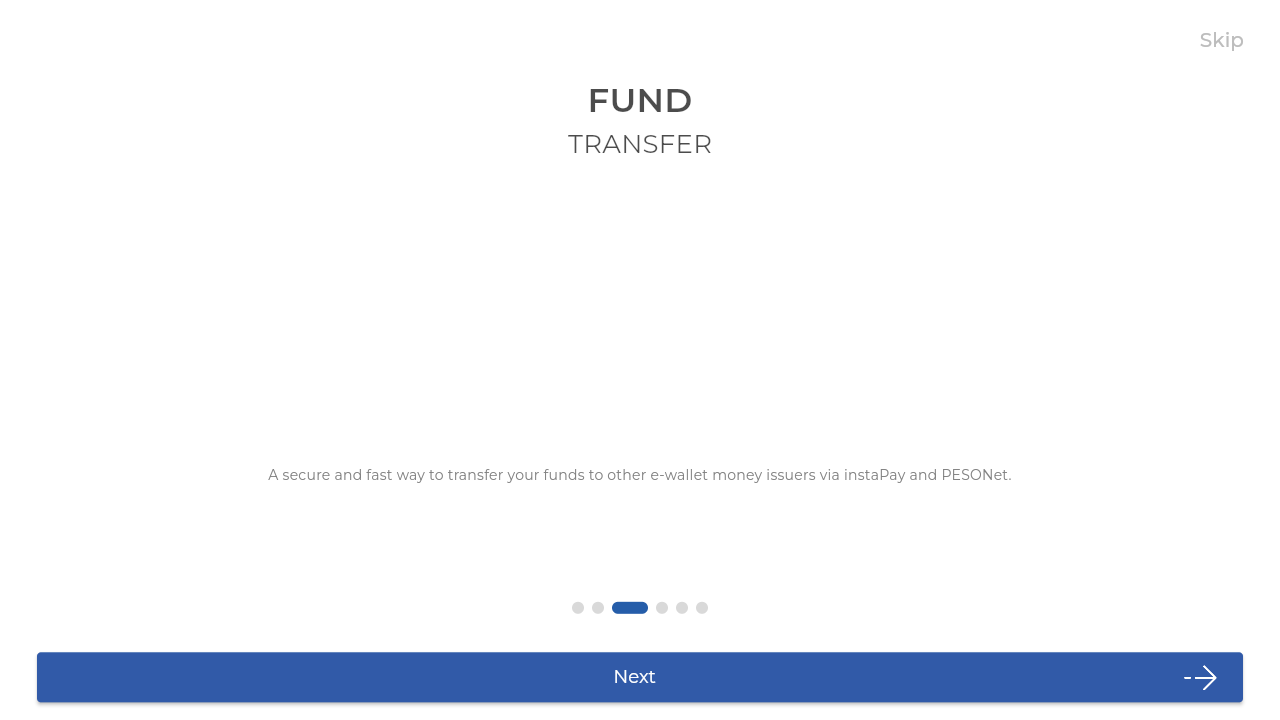

Waited 1000ms after Next button click
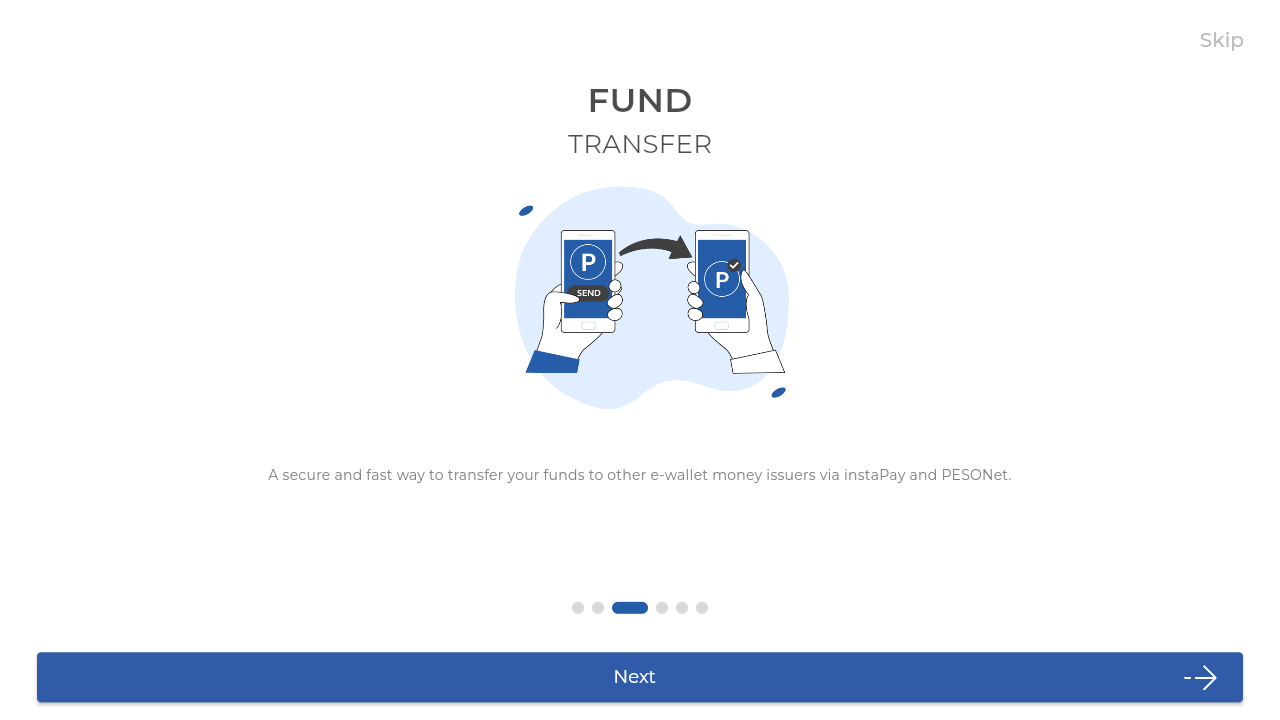

Clicked Next button (iteration 3 of 6) at (640, 677) on internal:role=button[name="Next"i]
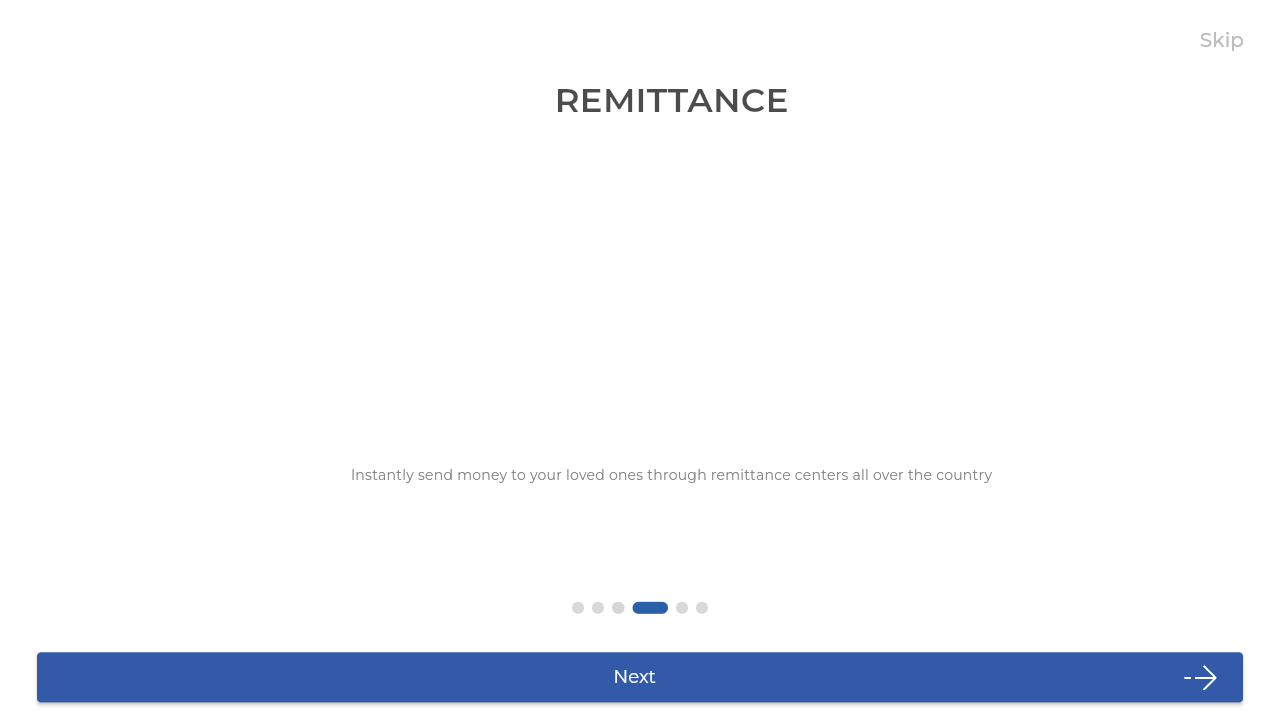

Waited 1000ms after Next button click
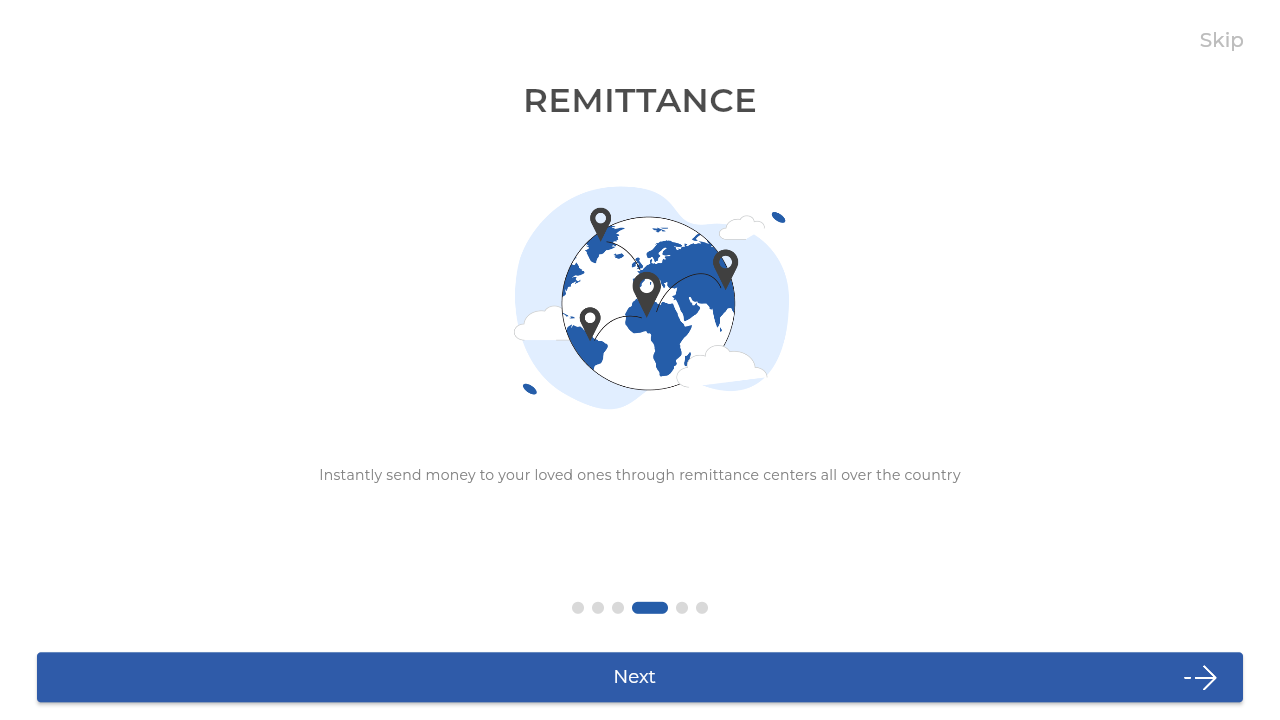

Clicked Next button (iteration 4 of 6) at (640, 677) on internal:role=button[name="Next"i]
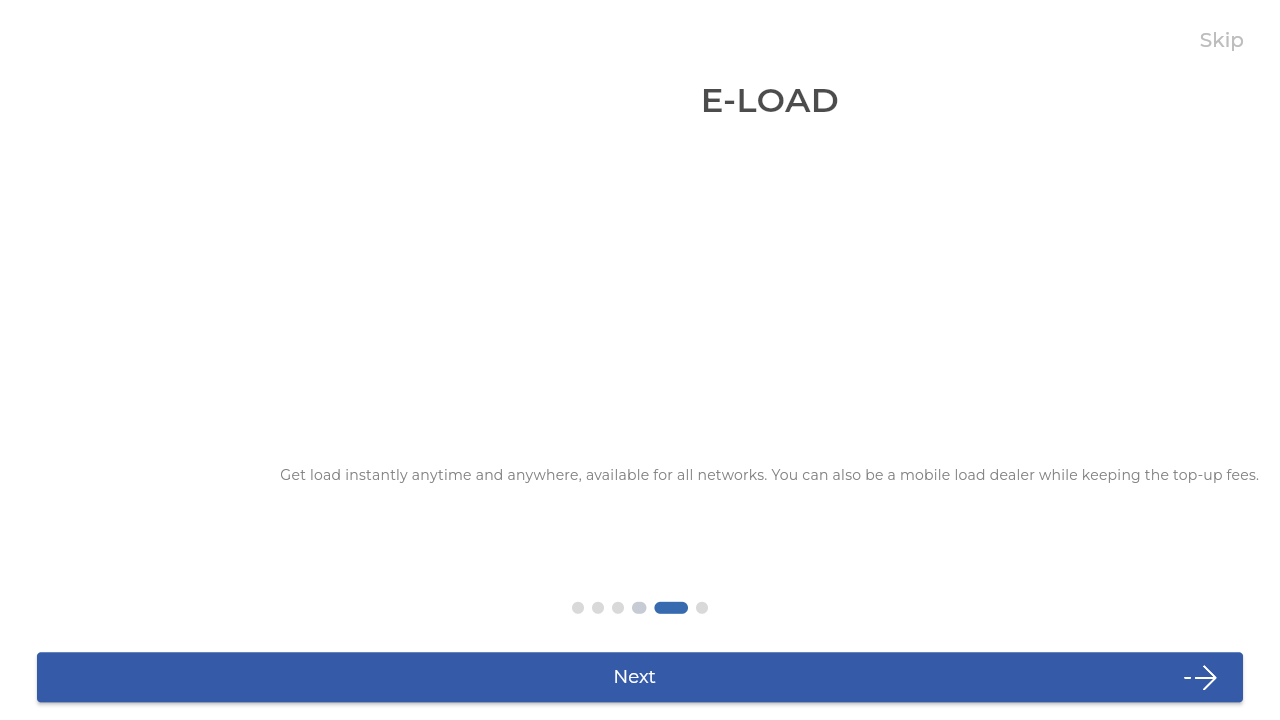

Waited 1000ms after Next button click
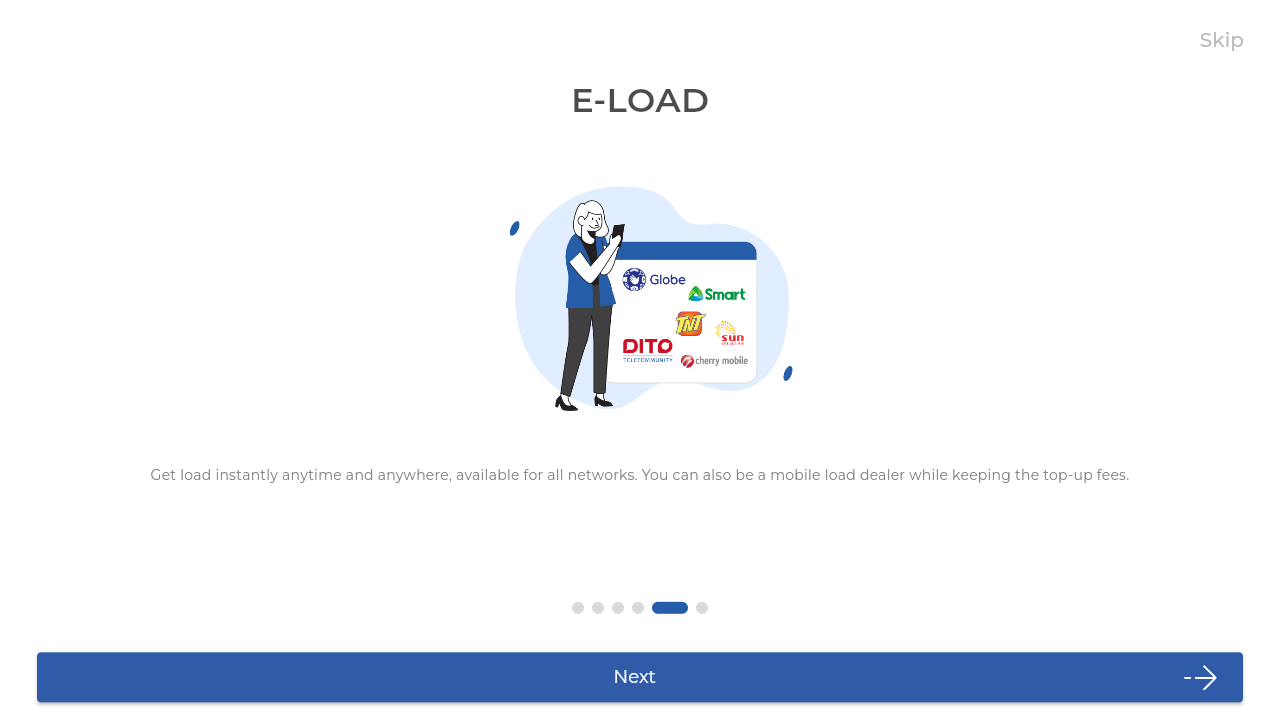

Clicked Next button (iteration 5 of 6) at (640, 677) on internal:role=button[name="Next"i]
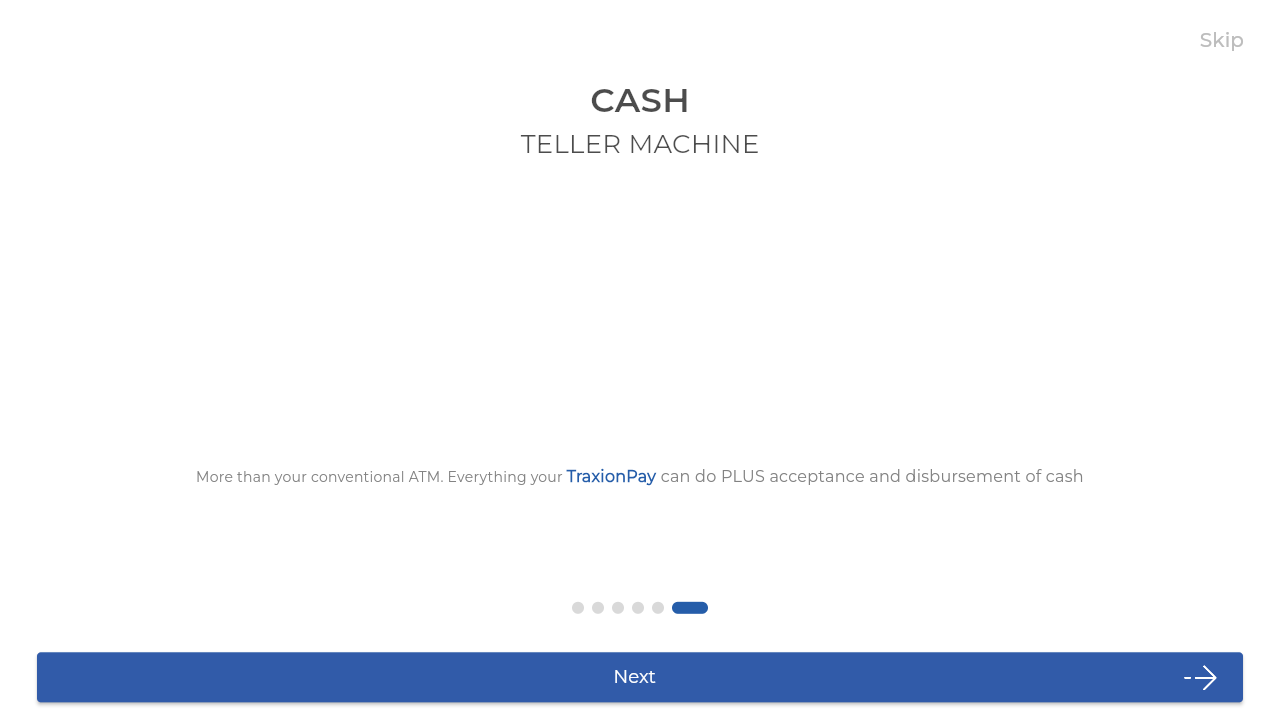

Waited 1000ms after Next button click
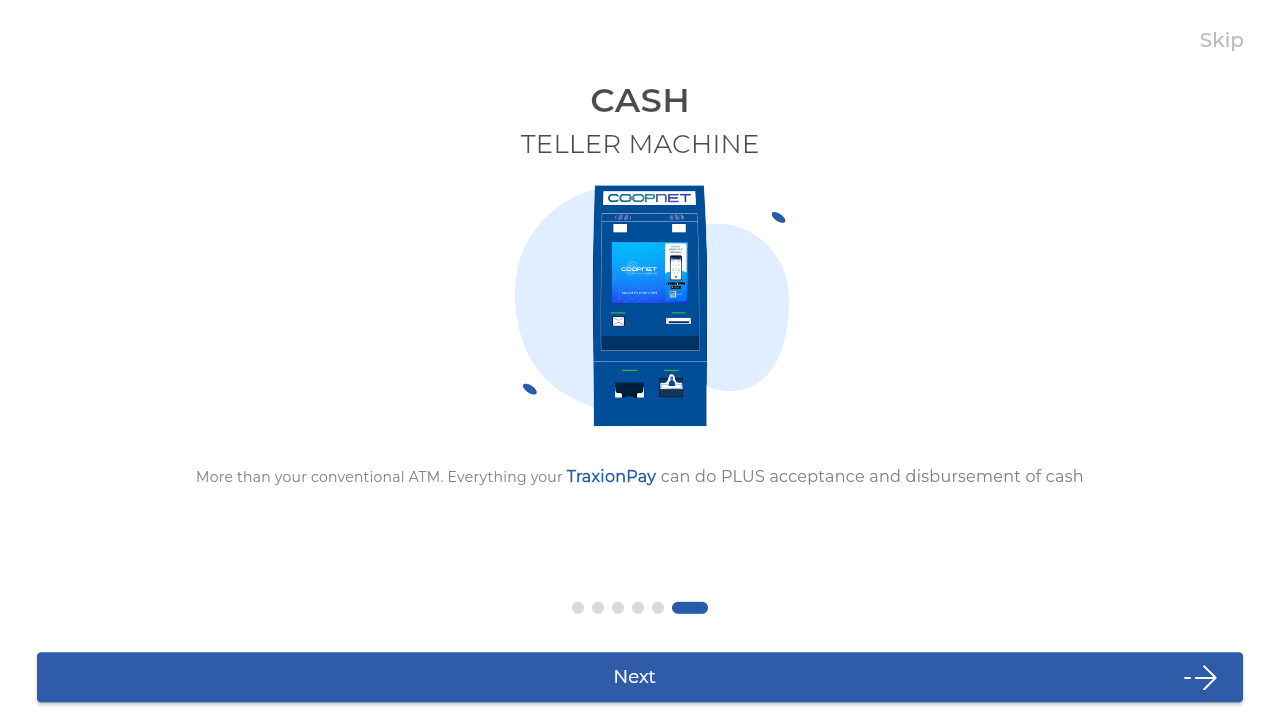

Clicked Next button (iteration 6 of 6) at (640, 677) on internal:role=button[name="Next"i]
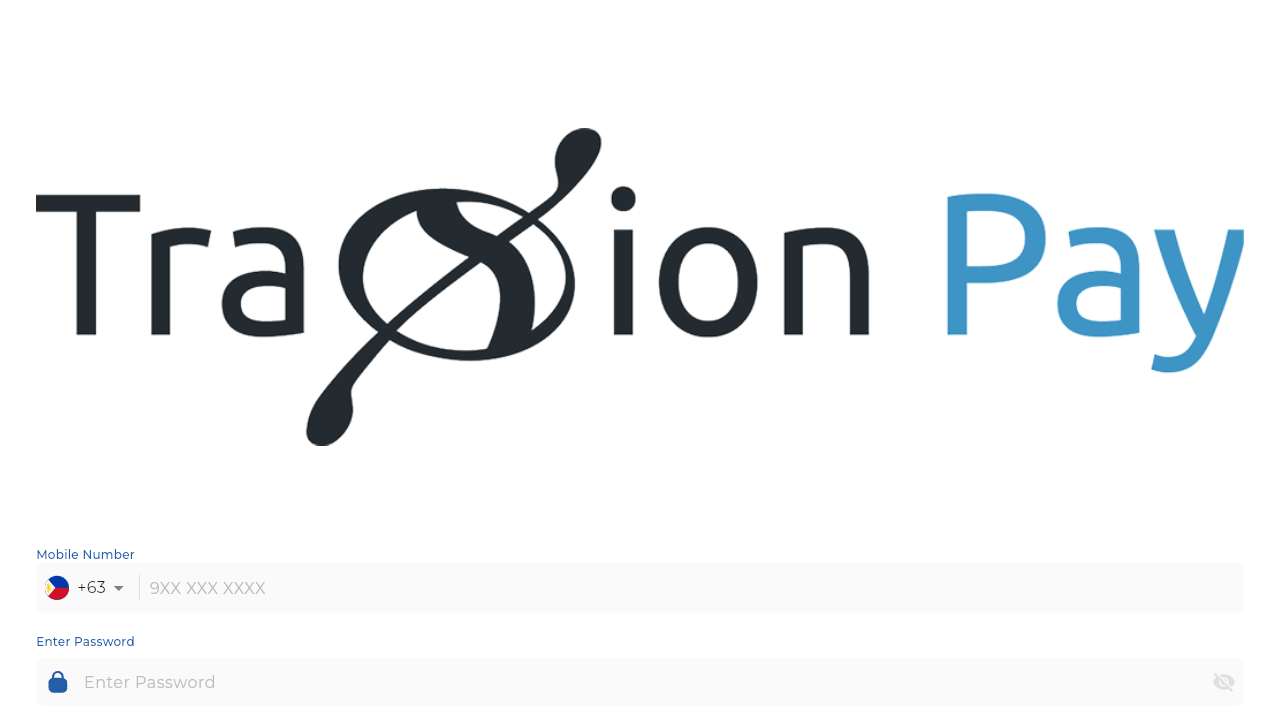

Waited 1000ms after Next button click
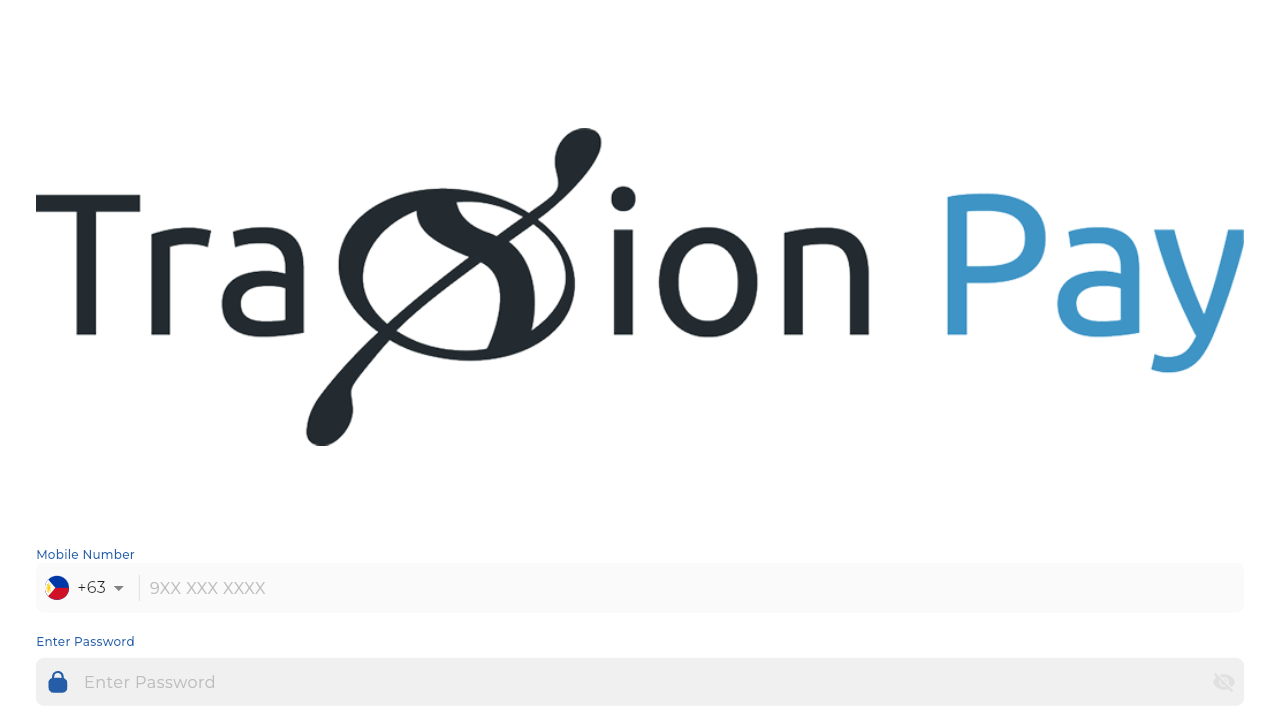

Onboarding completed, redirected back to login page
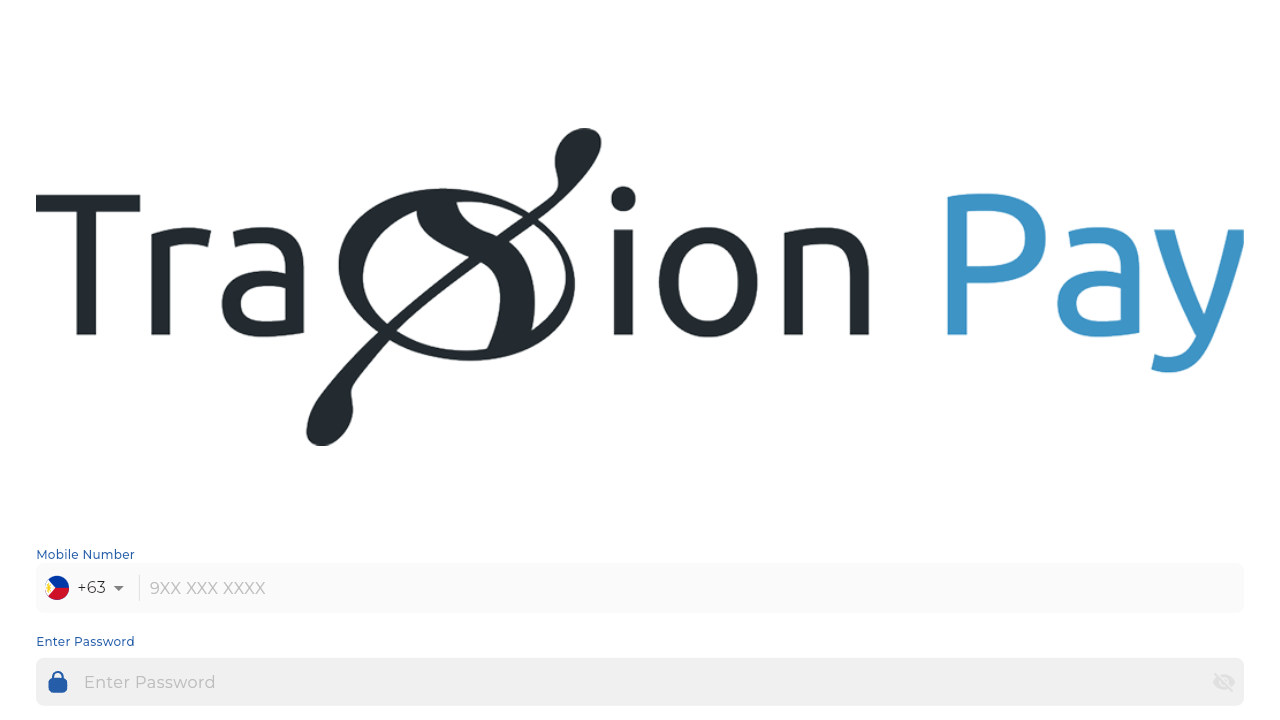

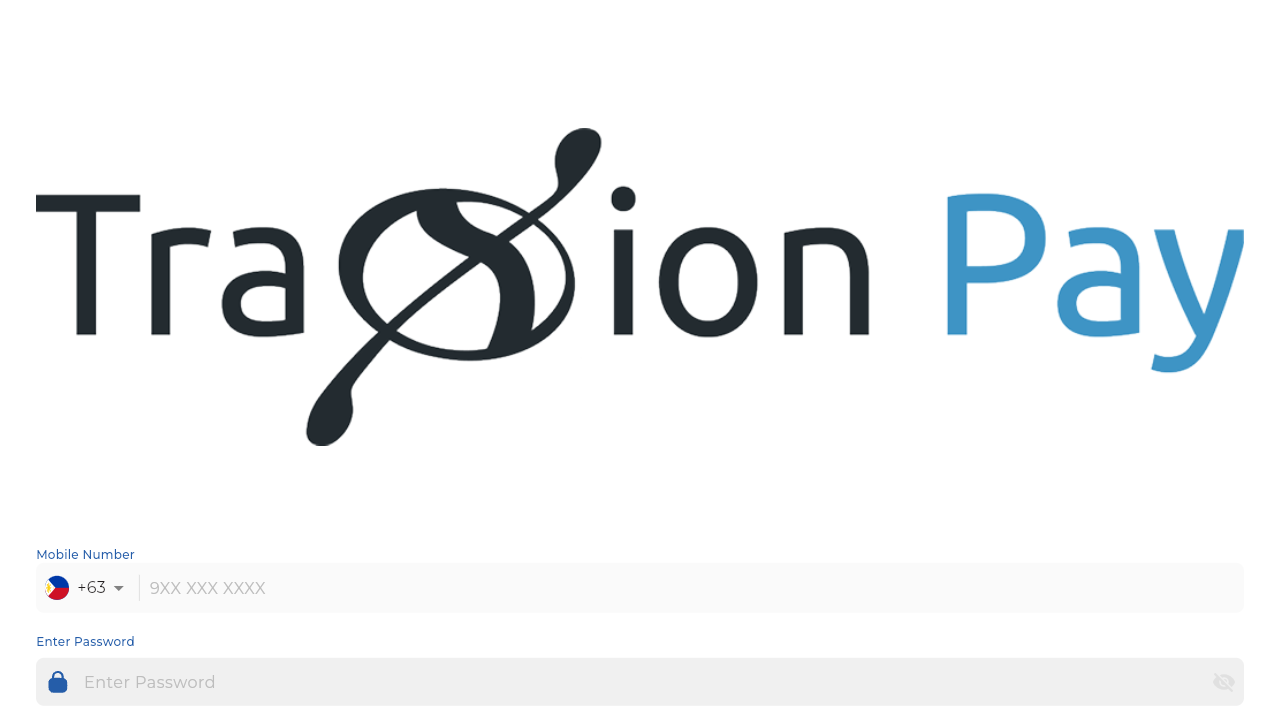